Tests that 'Clear completed' button is hidden when all completed items are cleared.

Starting URL: https://demo.playwright.dev/todomvc

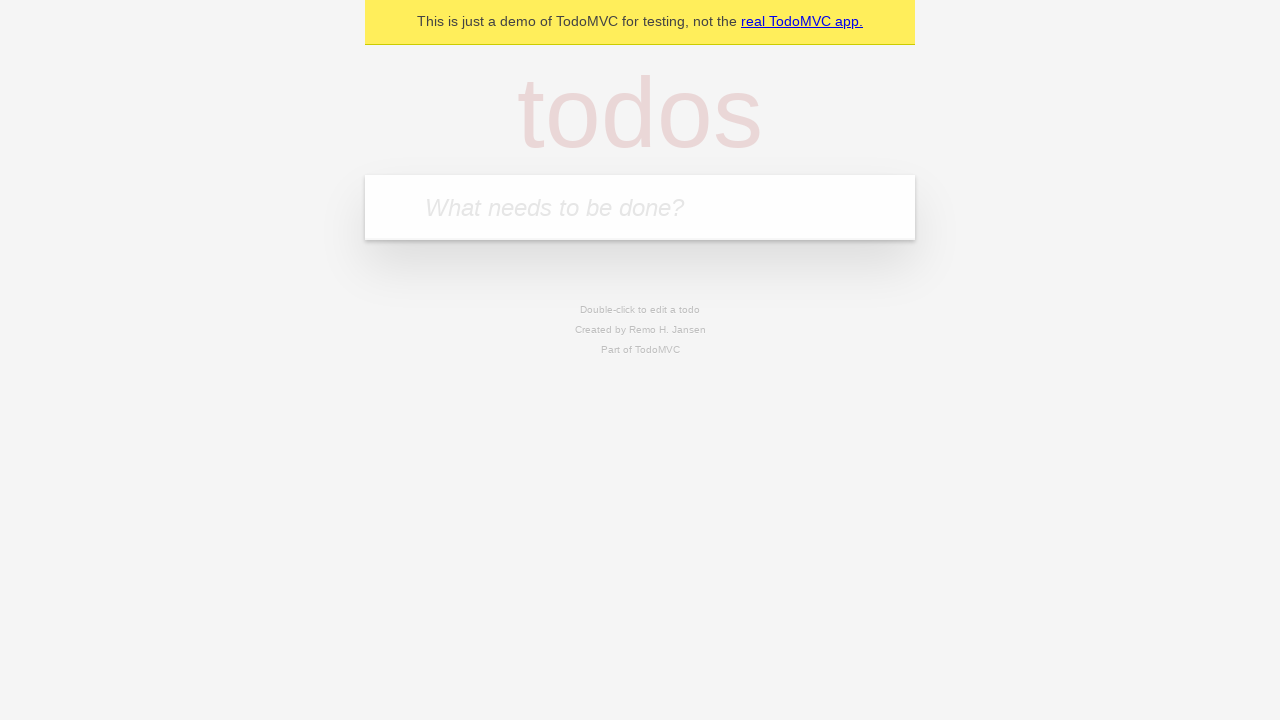

Located the 'What needs to be done?' input field
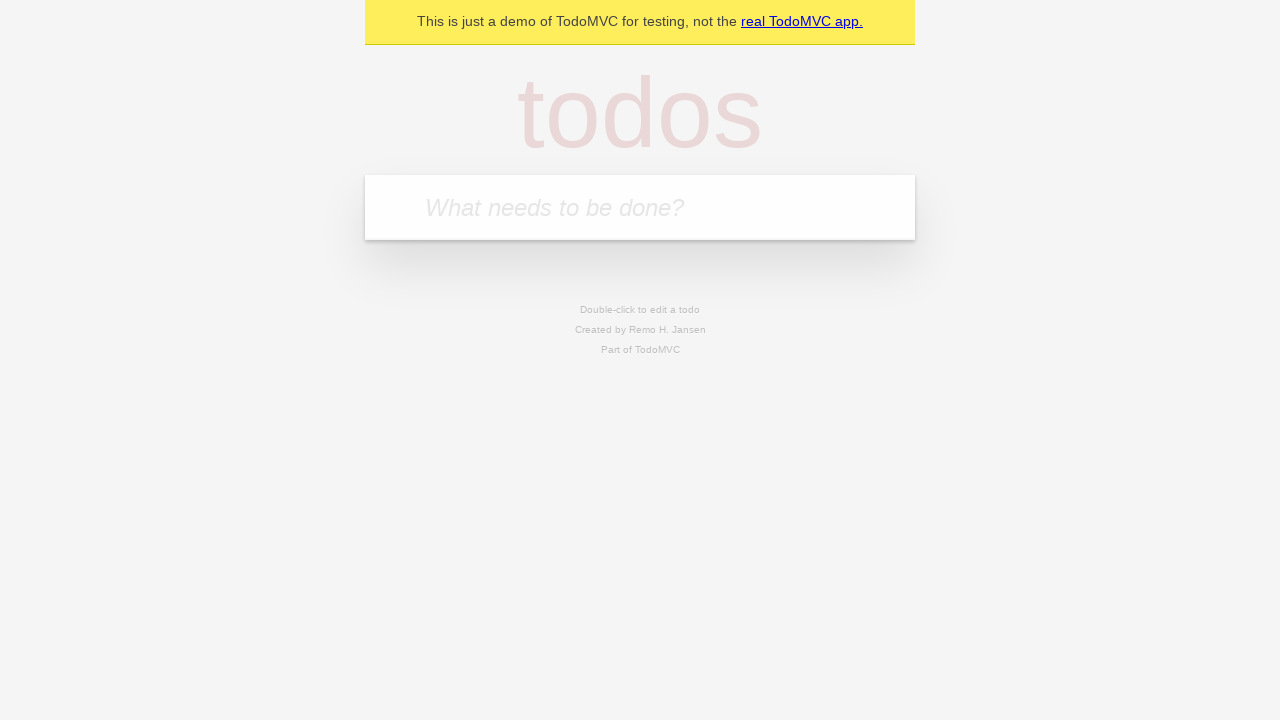

Filled todo input with 'buy some cheese' on internal:attr=[placeholder="What needs to be done?"i]
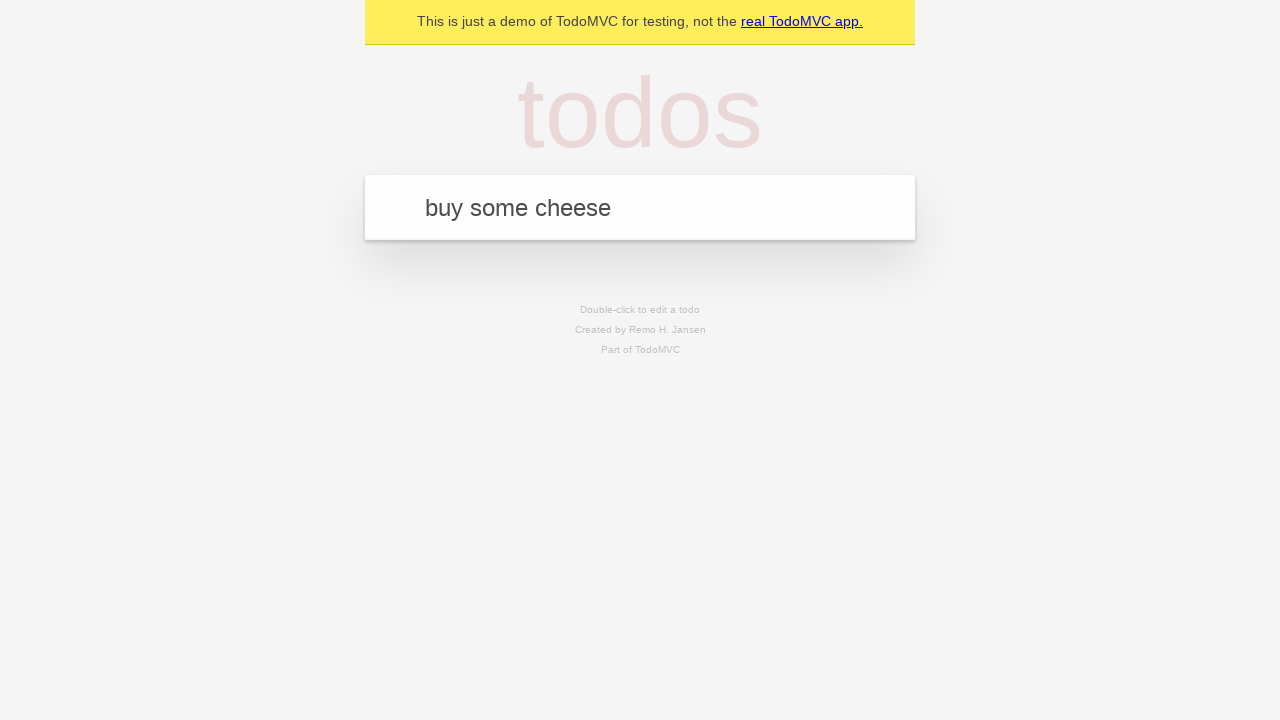

Pressed Enter to create todo 'buy some cheese' on internal:attr=[placeholder="What needs to be done?"i]
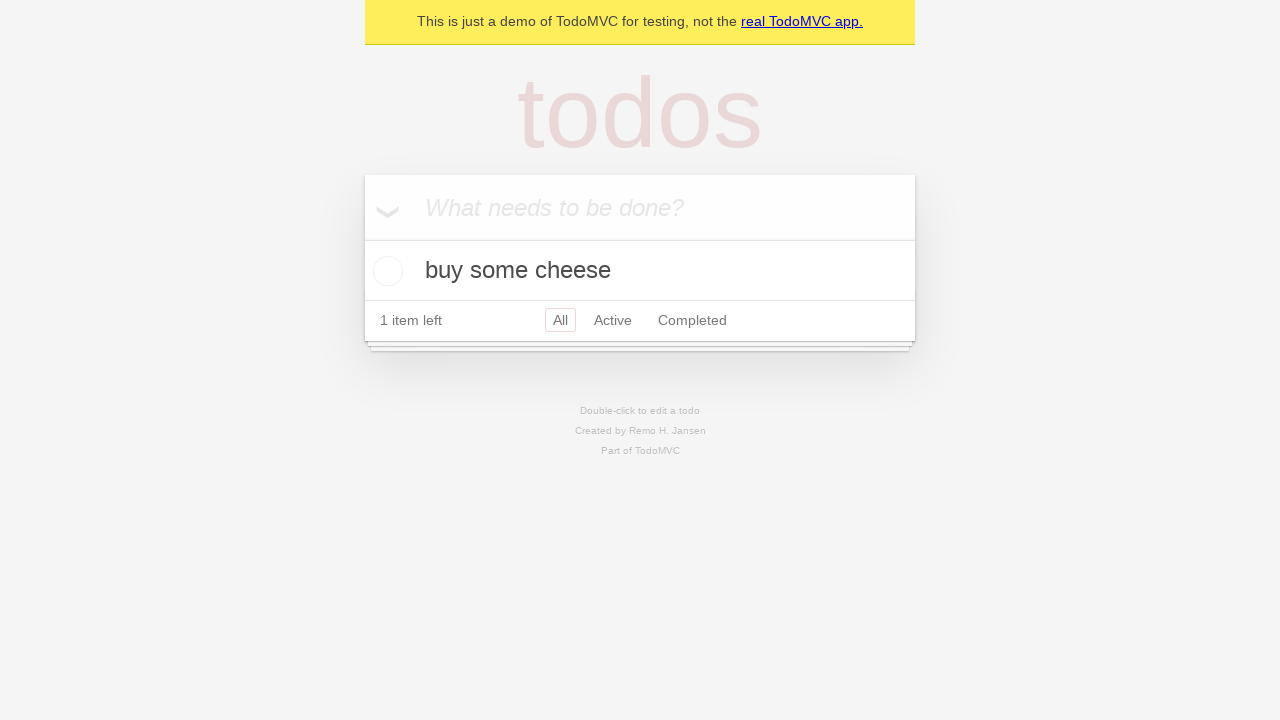

Filled todo input with 'feed the cat' on internal:attr=[placeholder="What needs to be done?"i]
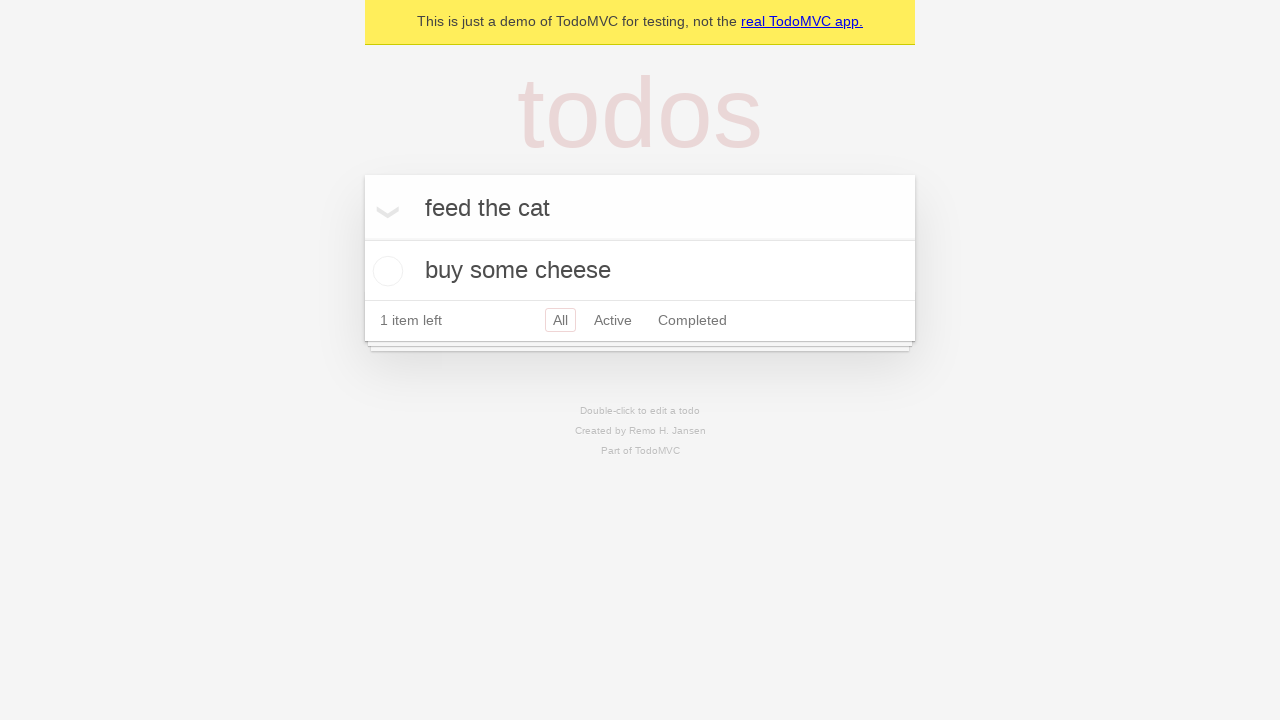

Pressed Enter to create todo 'feed the cat' on internal:attr=[placeholder="What needs to be done?"i]
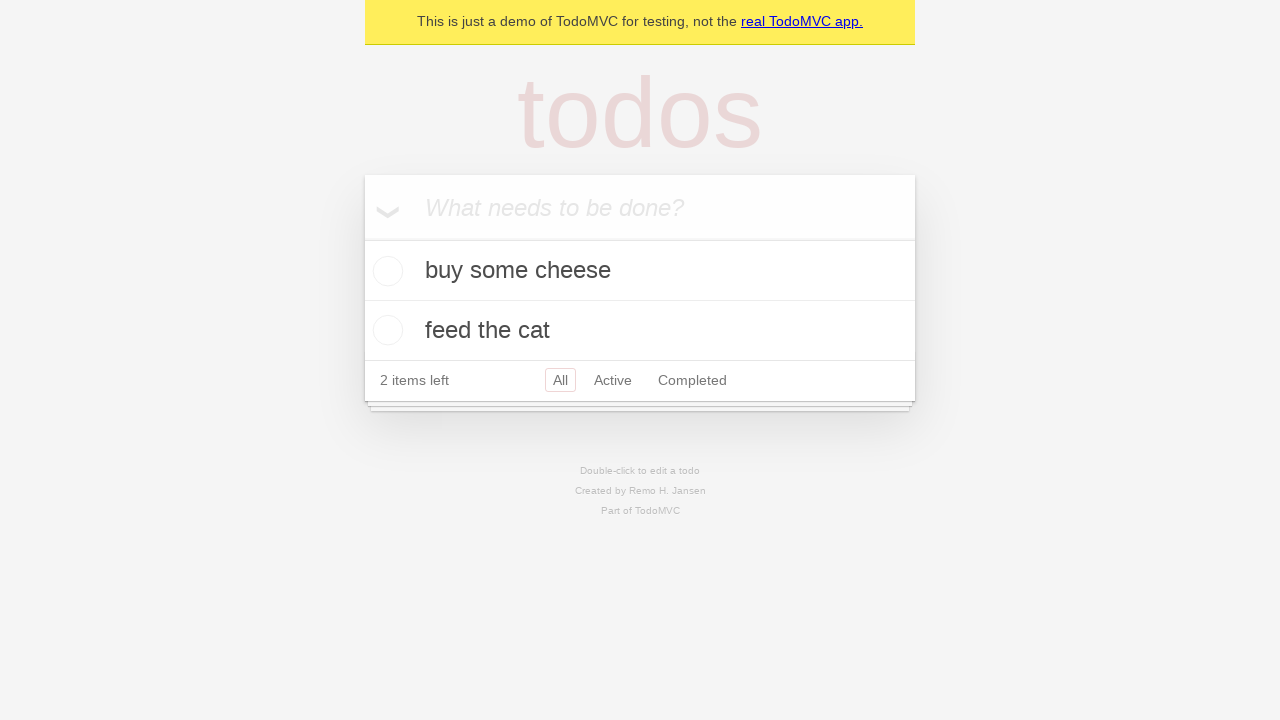

Filled todo input with 'book a doctors appointment' on internal:attr=[placeholder="What needs to be done?"i]
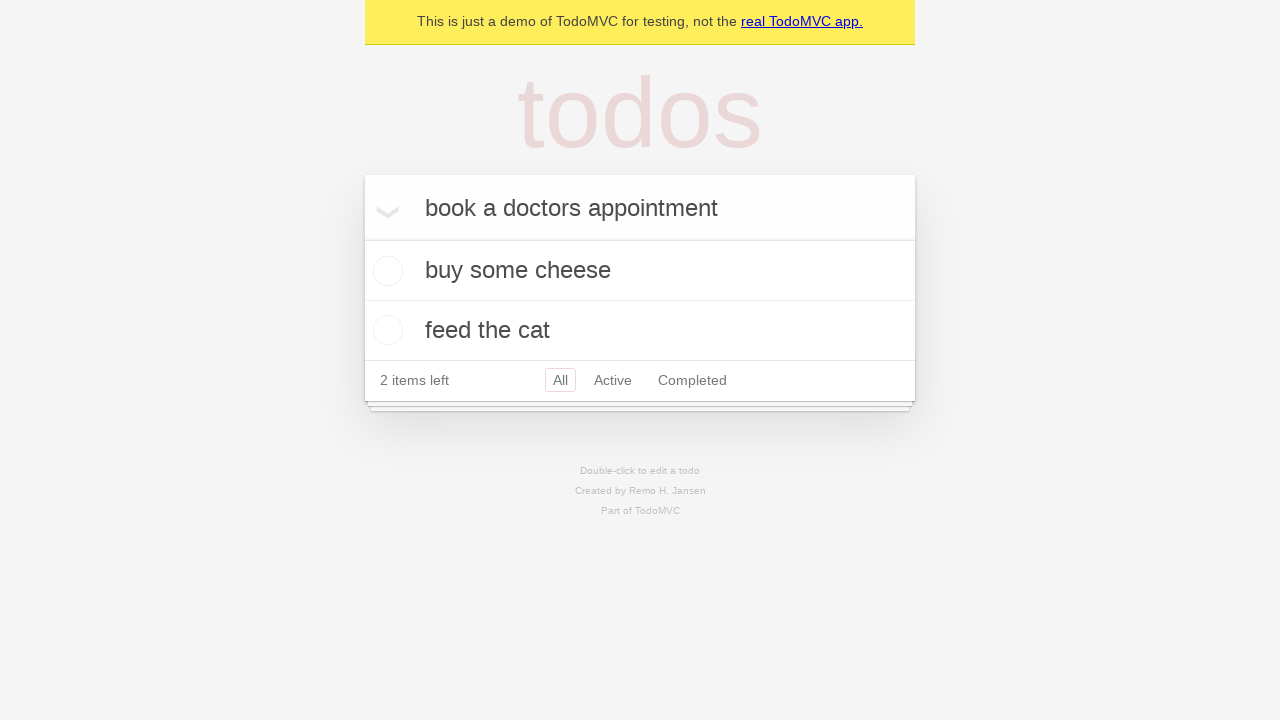

Pressed Enter to create todo 'book a doctors appointment' on internal:attr=[placeholder="What needs to be done?"i]
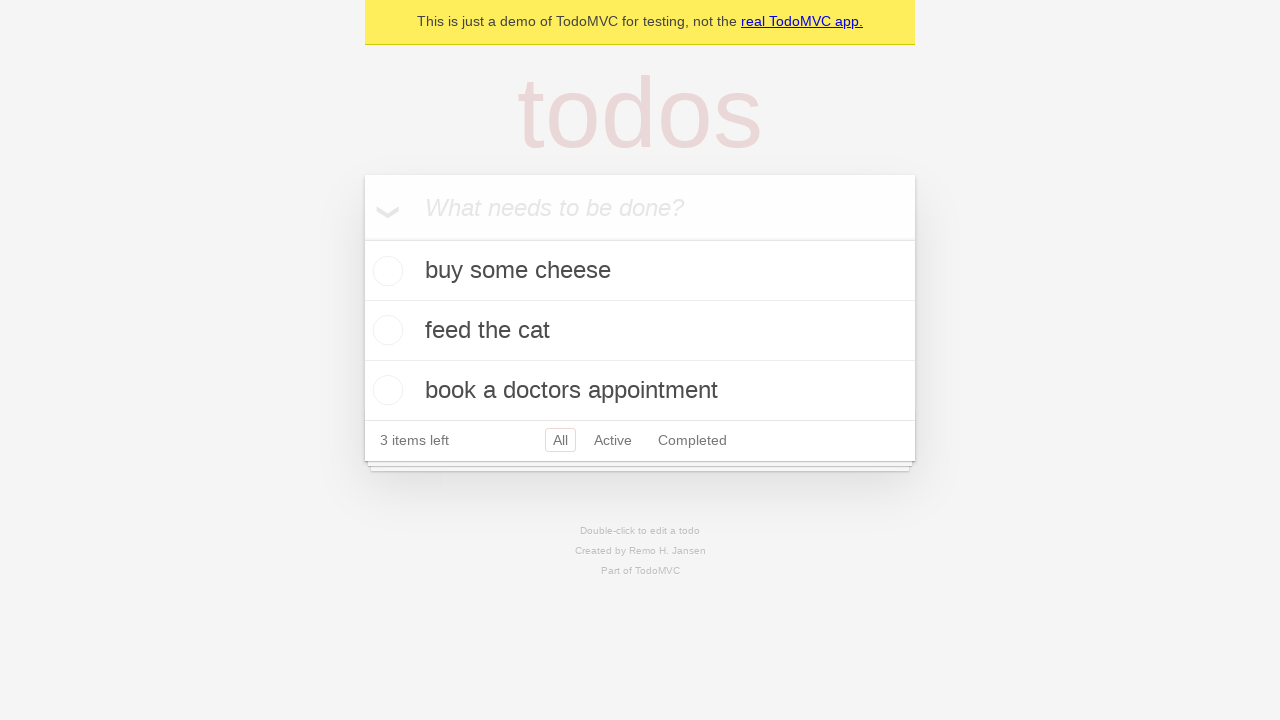

Waited for third todo item to be created
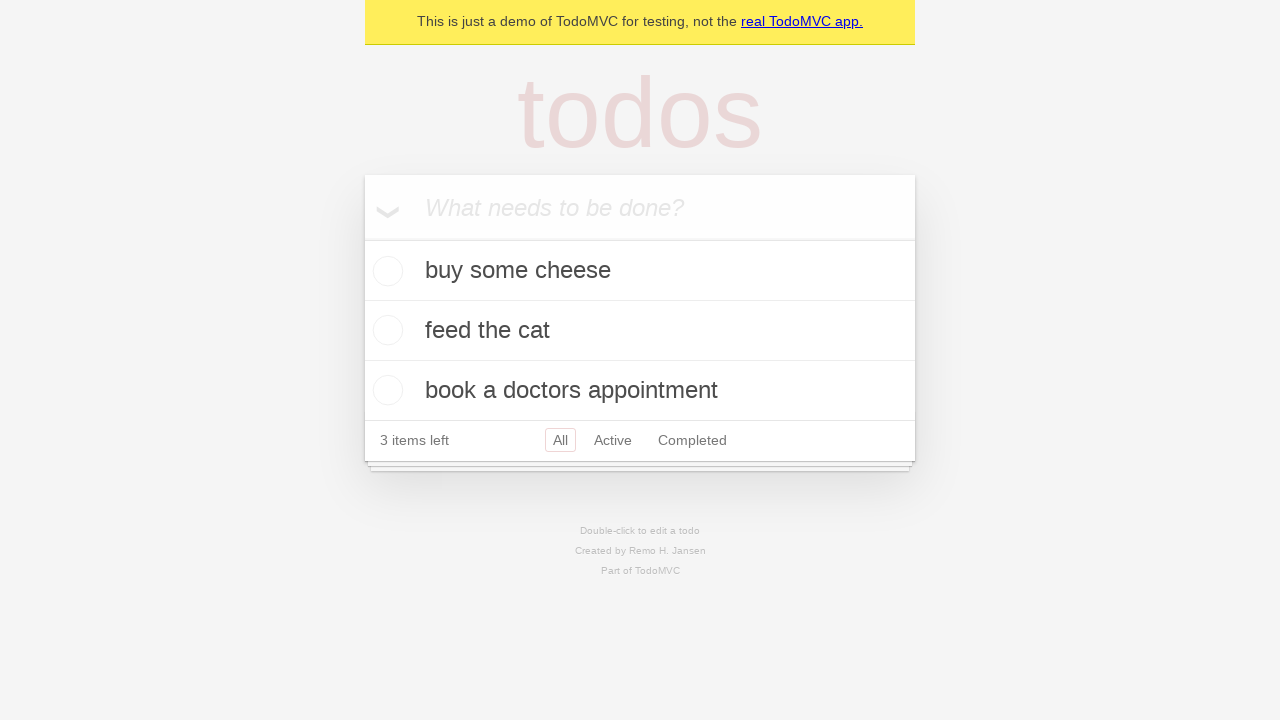

Checked the first todo item as completed at (385, 271) on .todo-list li .toggle >> nth=0
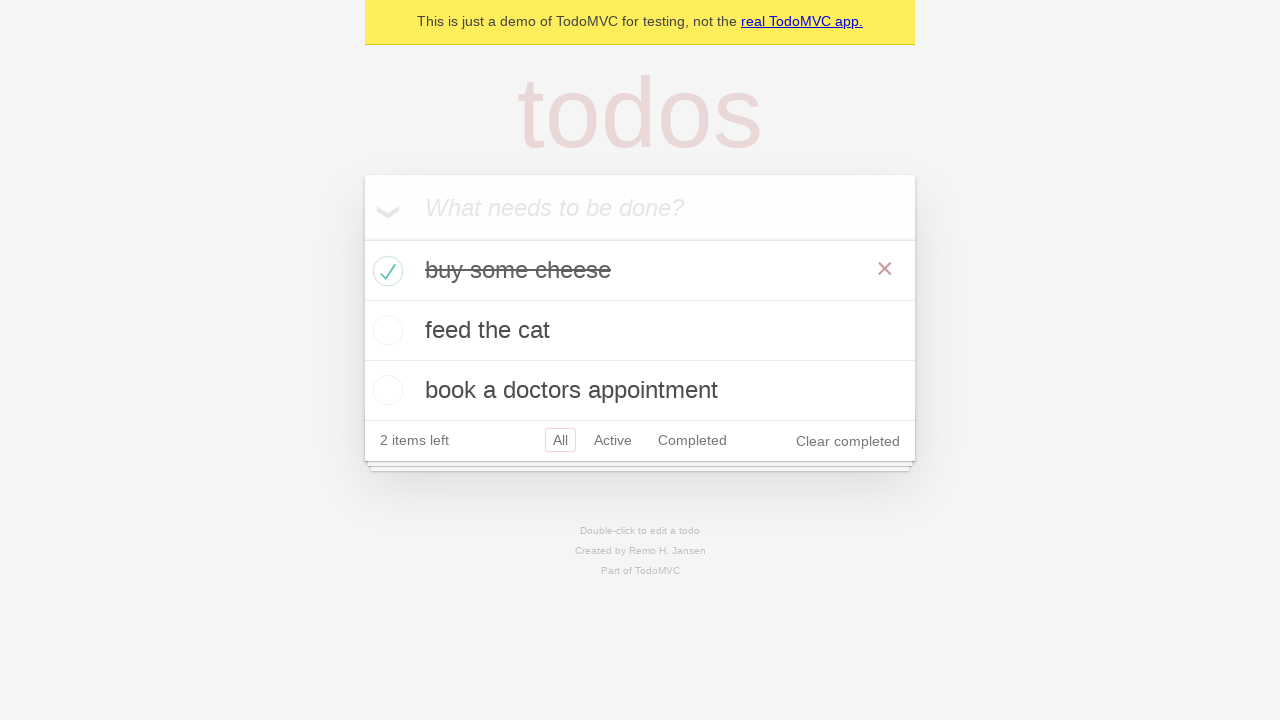

Clicked 'Clear completed' button to remove completed items at (848, 441) on internal:role=button[name="Clear completed"i]
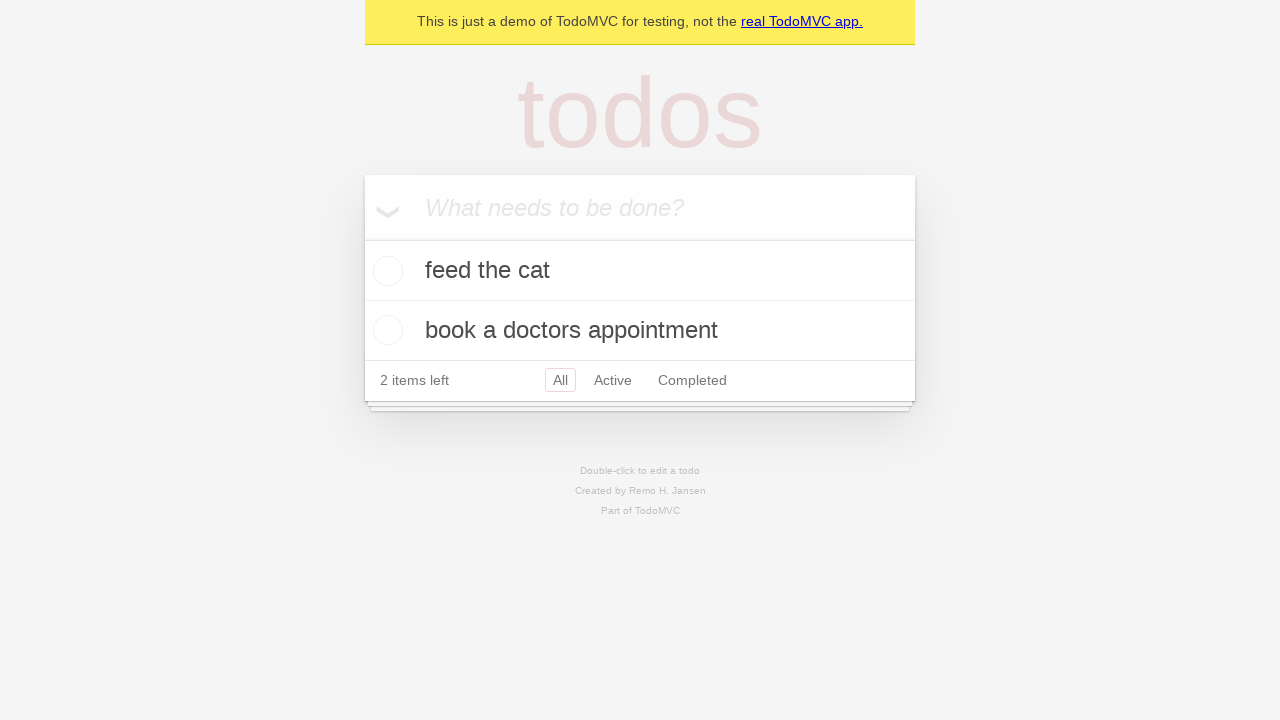

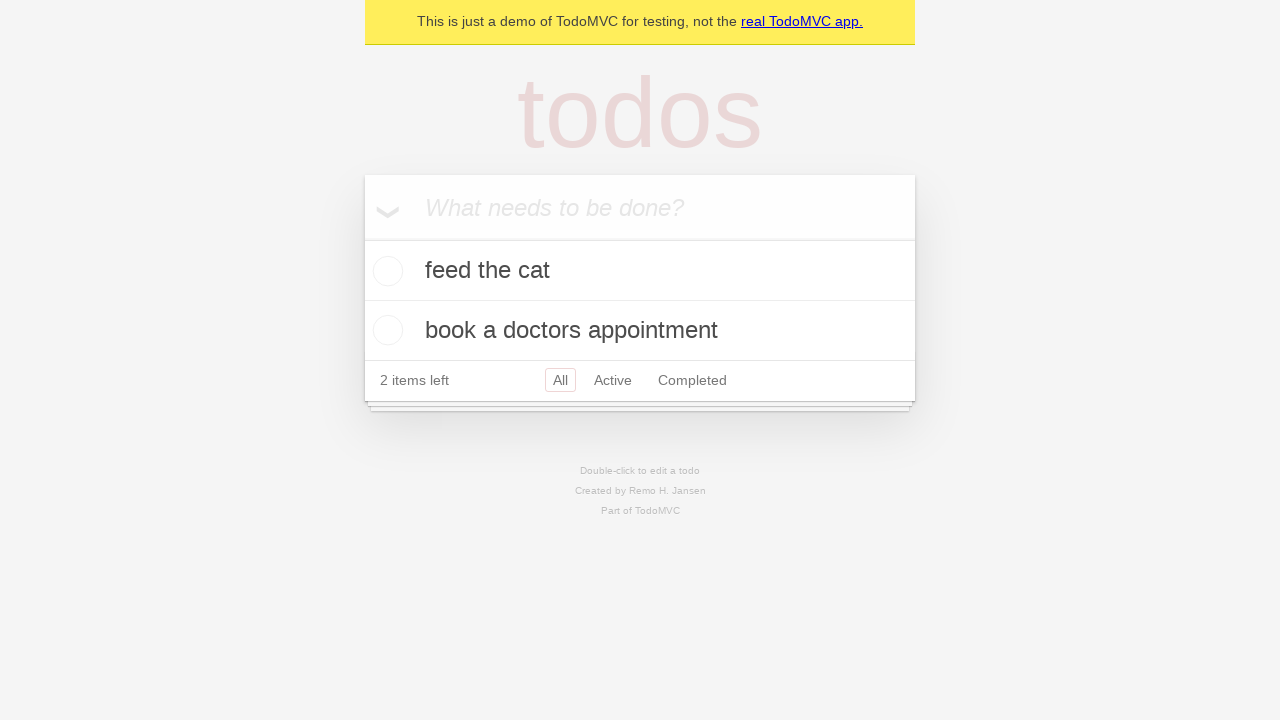